Clicks the "Get Started" button on the DS Portal app homepage

Starting URL: https://dsportalapp.herokuapp.com

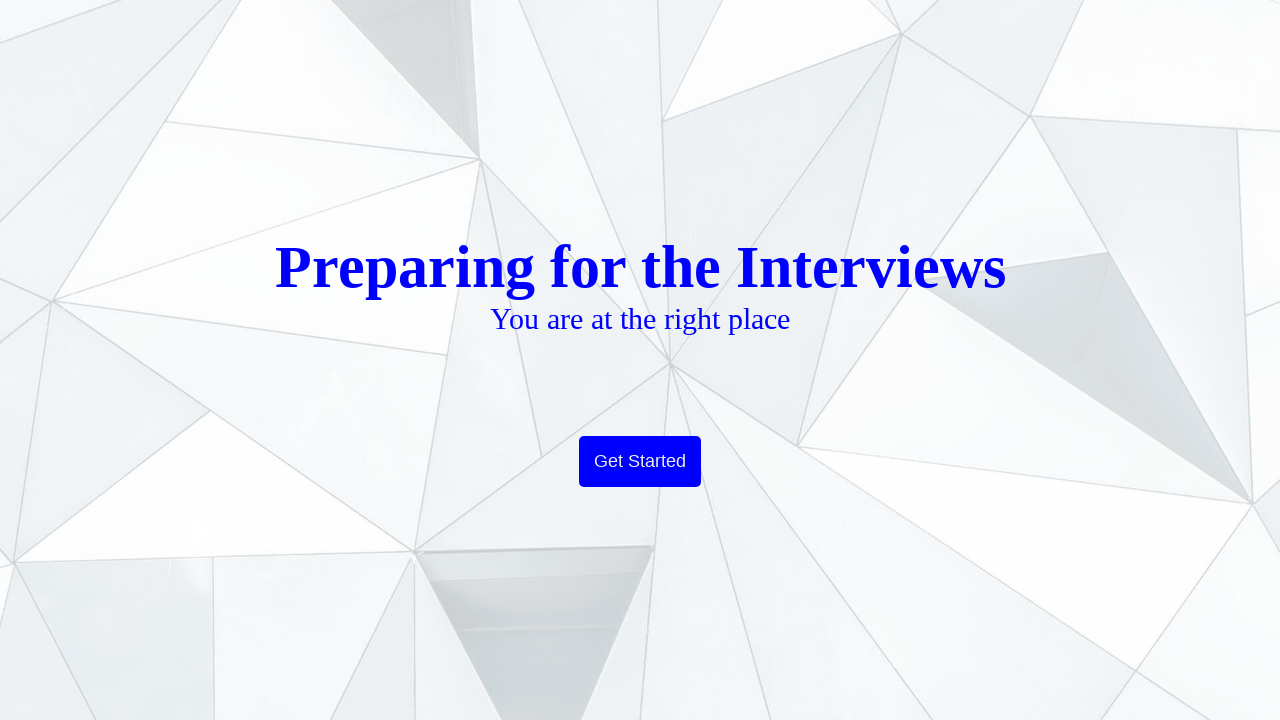

Waited for 'Get Started' button to load on DS Portal homepage
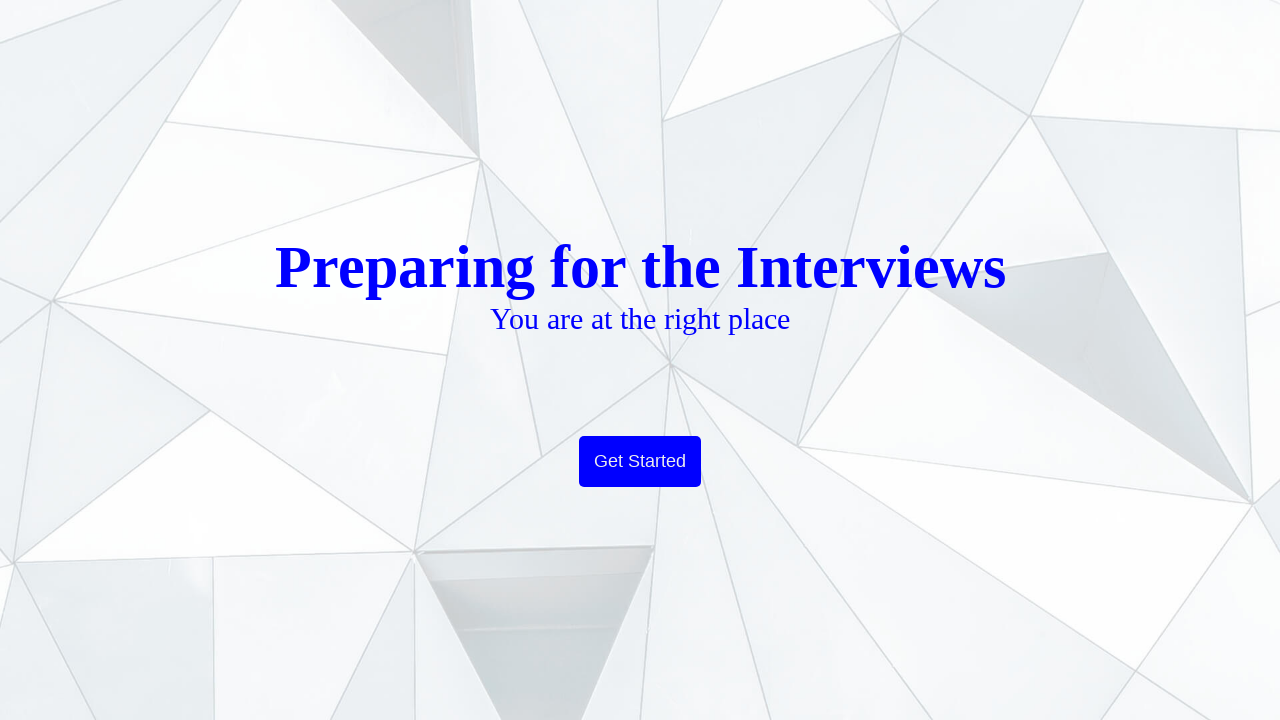

Clicked the 'Get Started' button at (640, 462) on xpath=//button[contains(text(),'Get Started')]
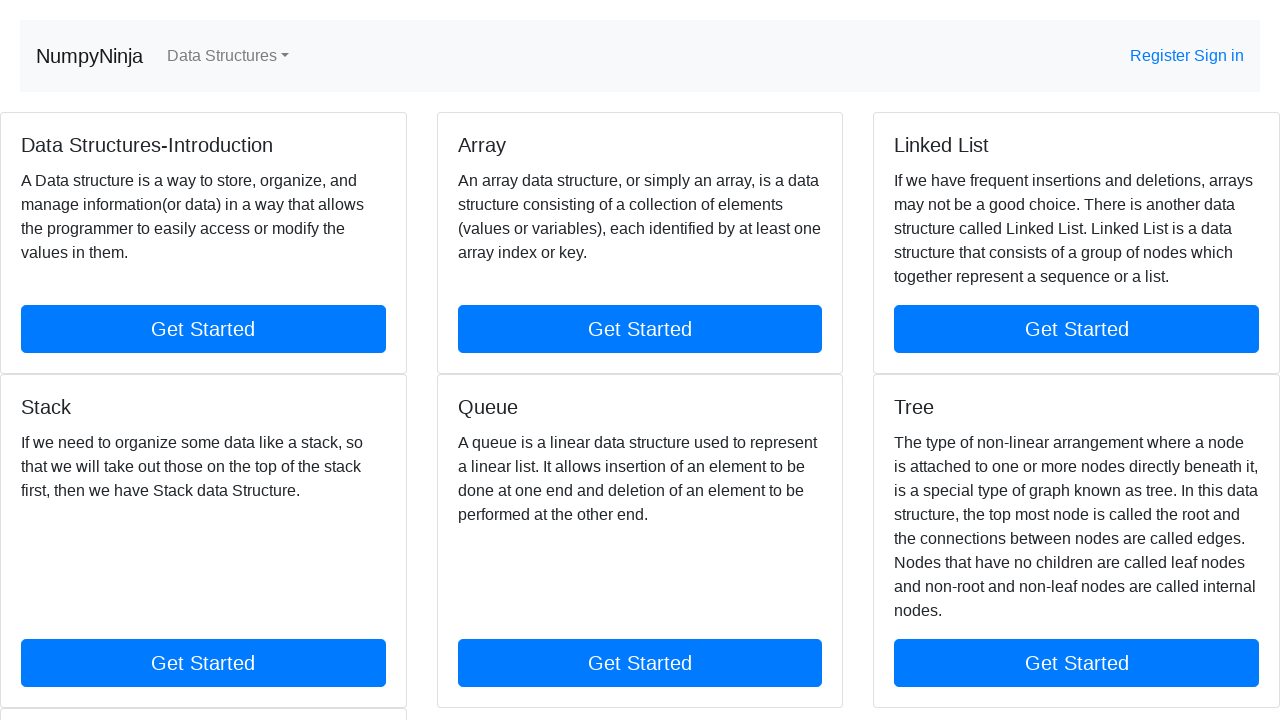

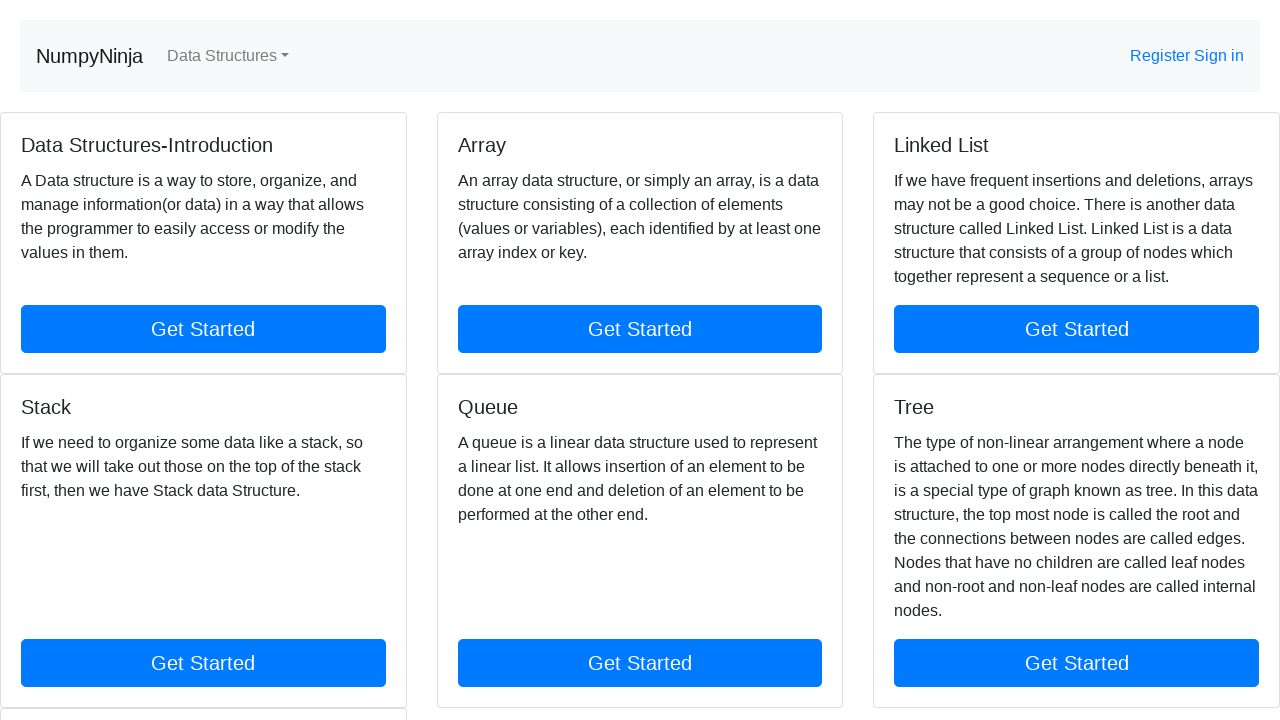